Tests handling a simple JavaScript alert by clicking a button that triggers an alert and accepting it

Starting URL: https://demoqa.com/alerts

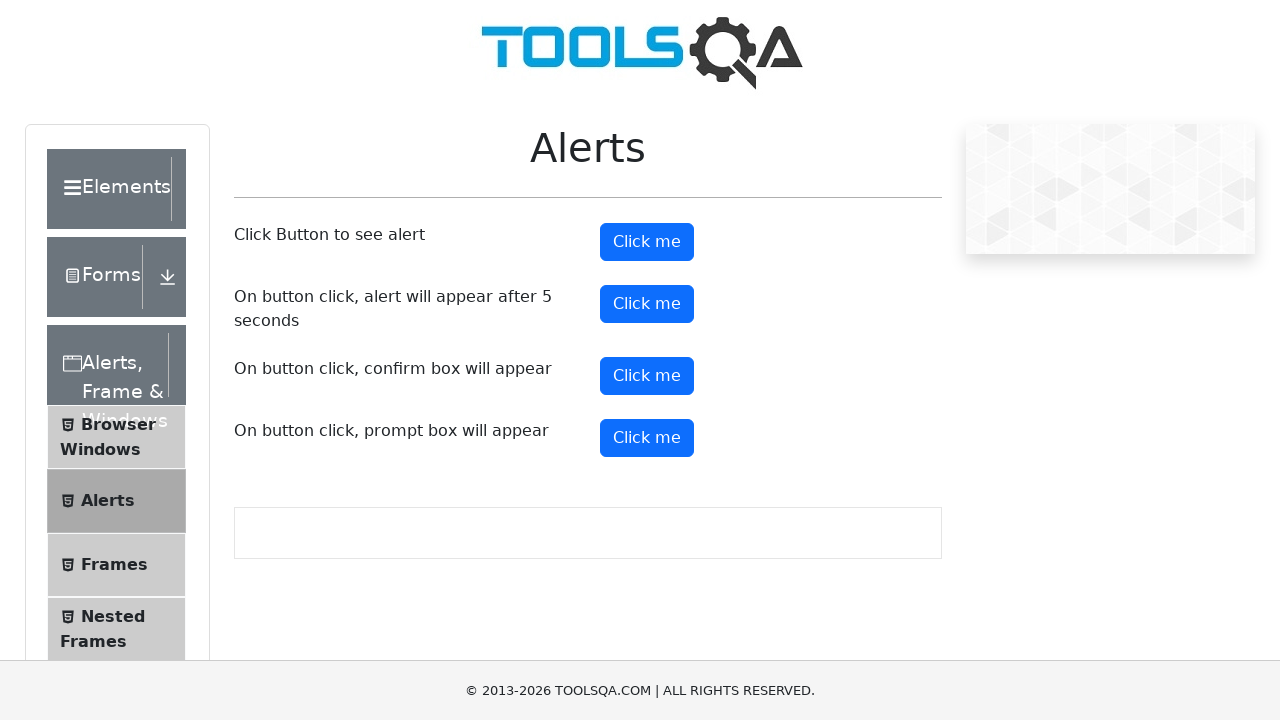

Set up dialog handler to automatically accept alerts
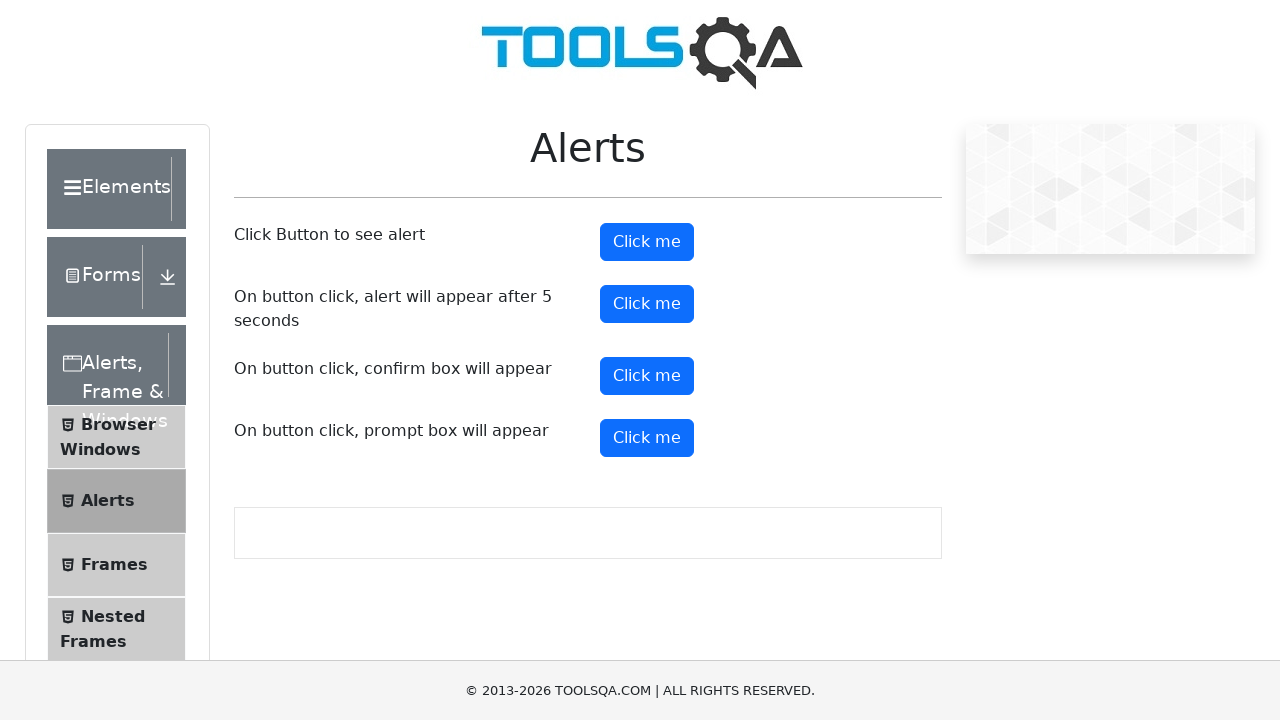

Clicked alert button to trigger simple alert at (647, 242) on #alertButton
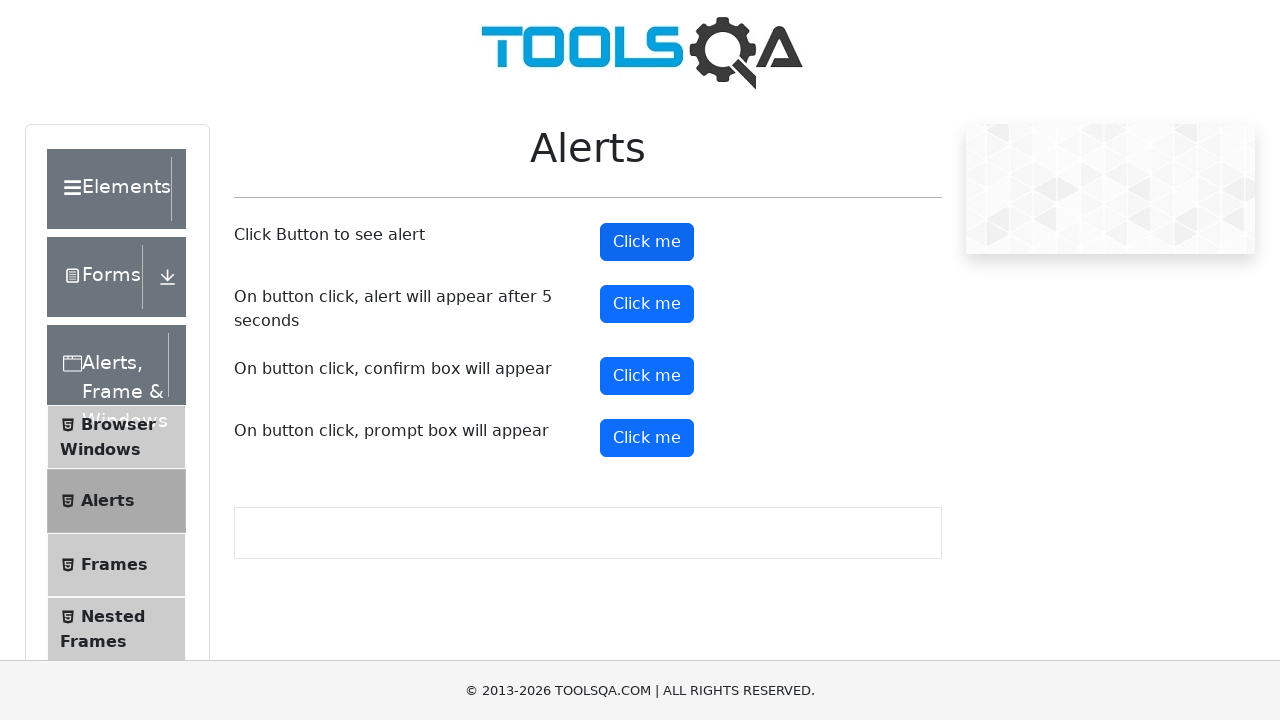

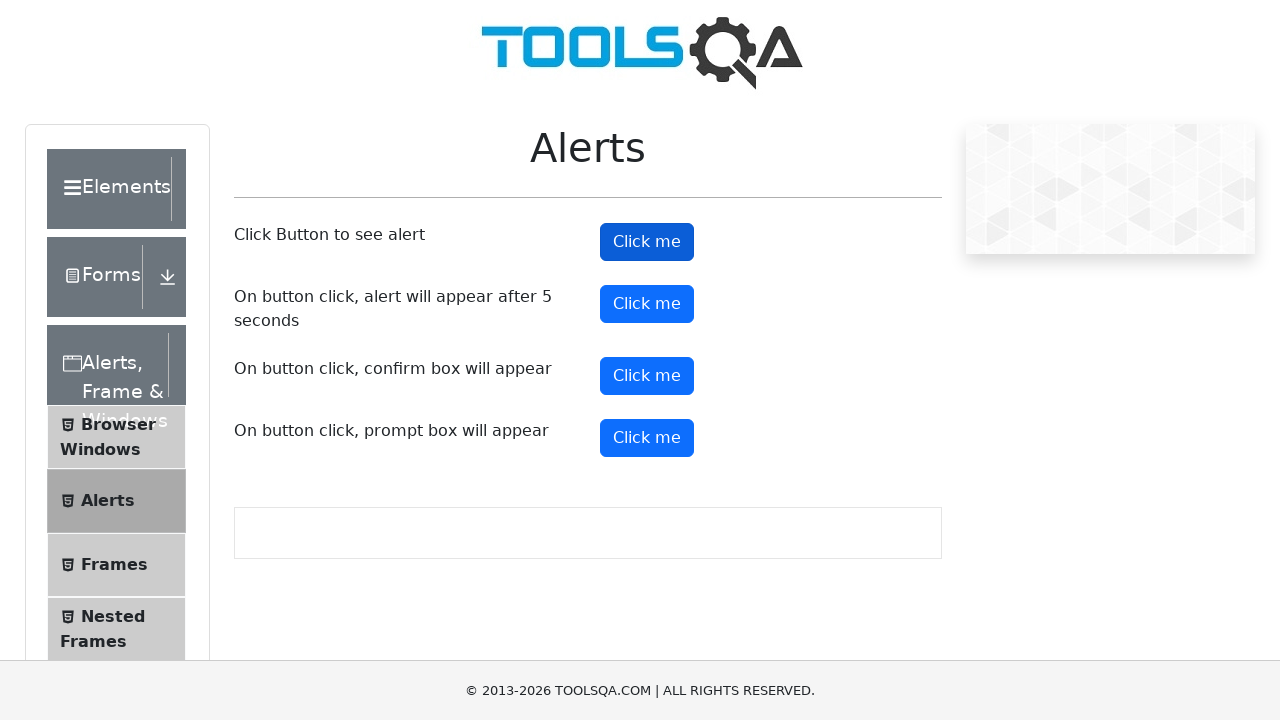